Tests registration form phone number validation with various invalid phone formats including too short, too long, and invalid starting digits.

Starting URL: https://alada.vn/tai-khoan/dang-ky.html

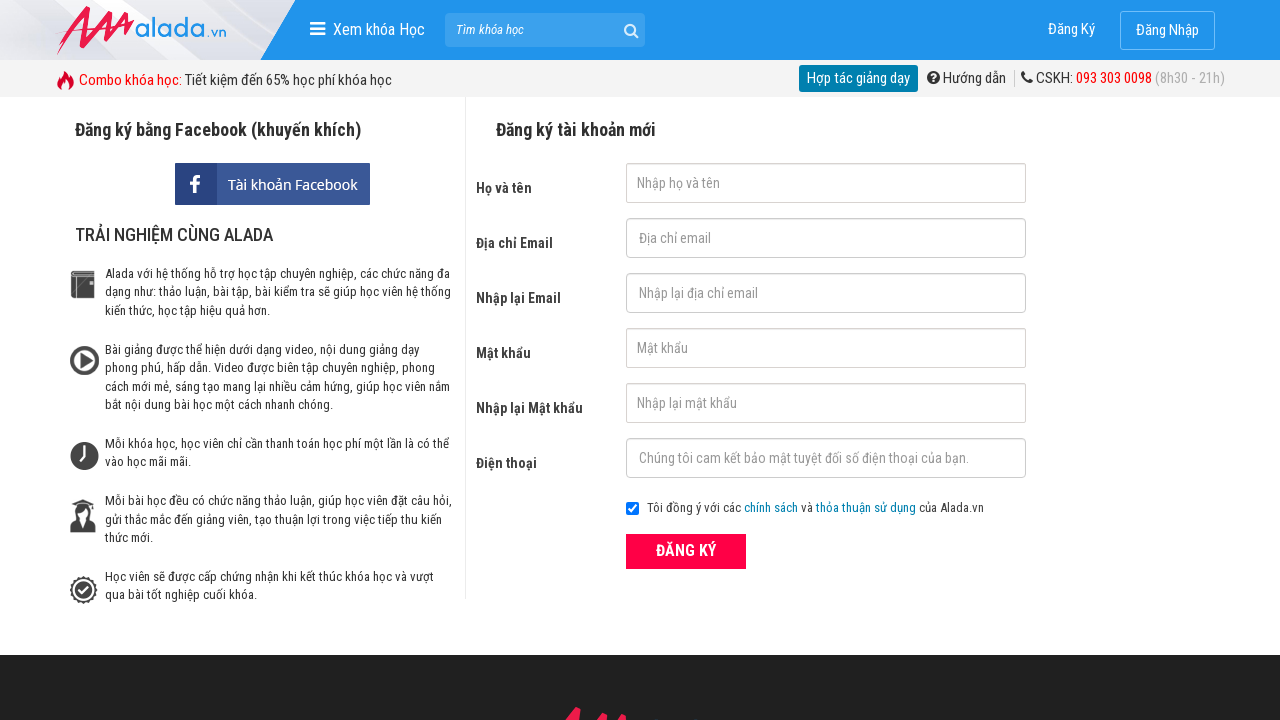

Filled first name field with 'Lina Smith' on #txtFirstname
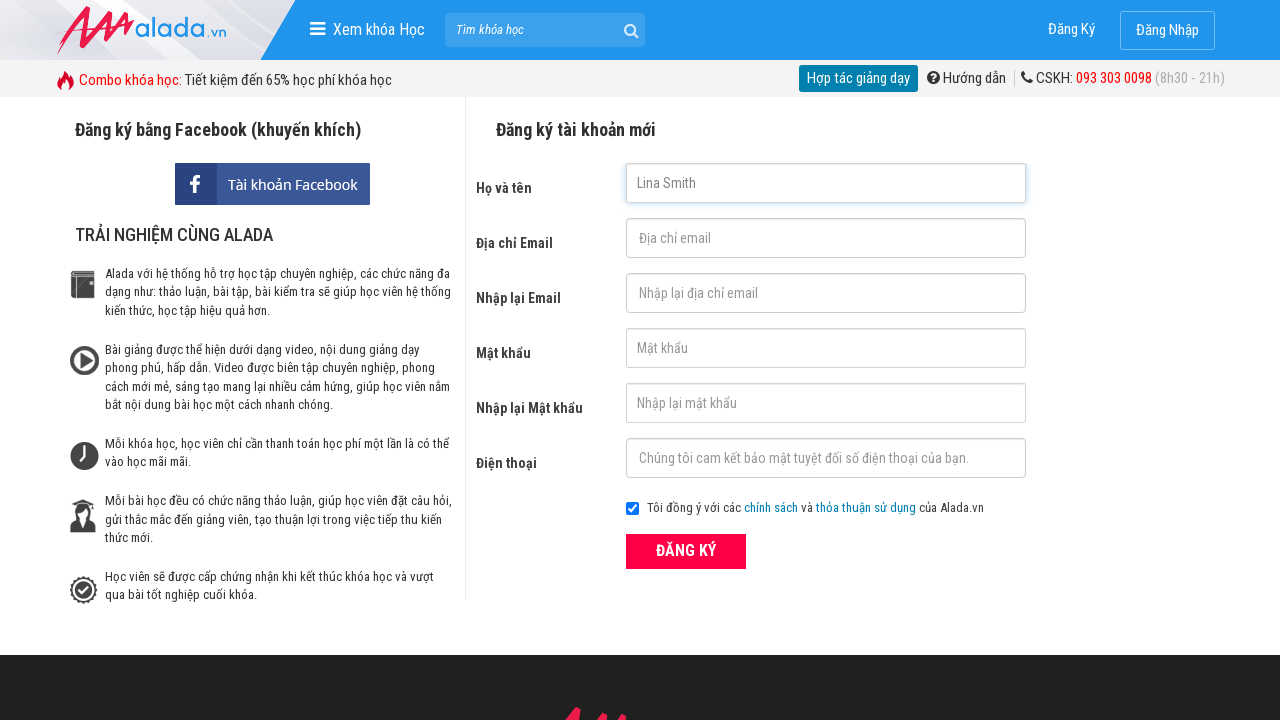

Filled email field with 'linasmith@gmail.com' on #txtEmail
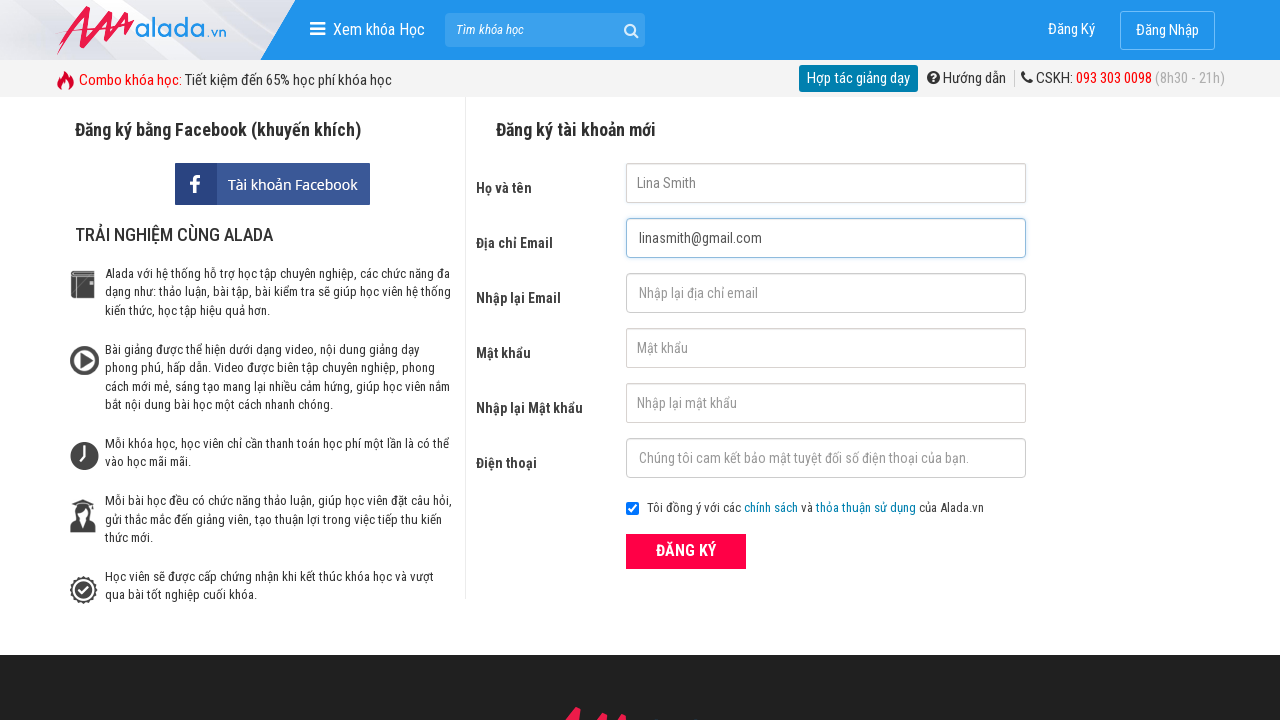

Filled confirm email field with 'linasmith@gmail.com' on #txtCEmail
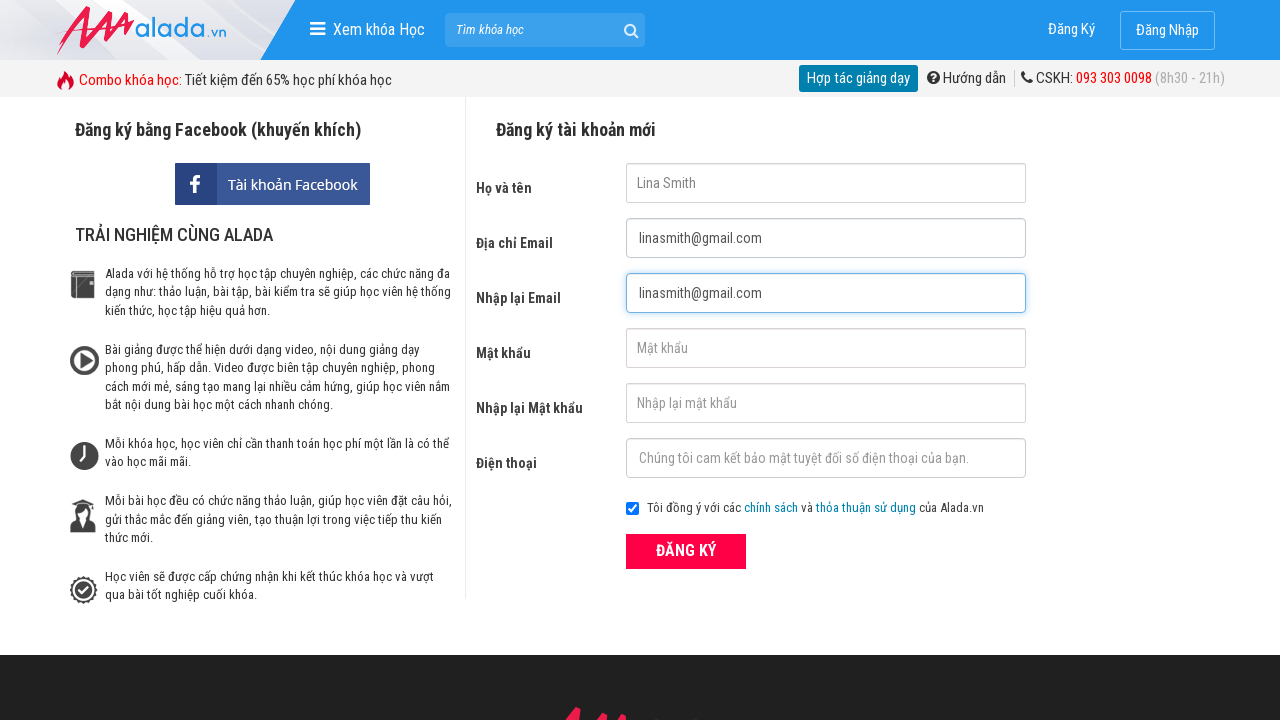

Filled password field with '123456' on #txtPassword
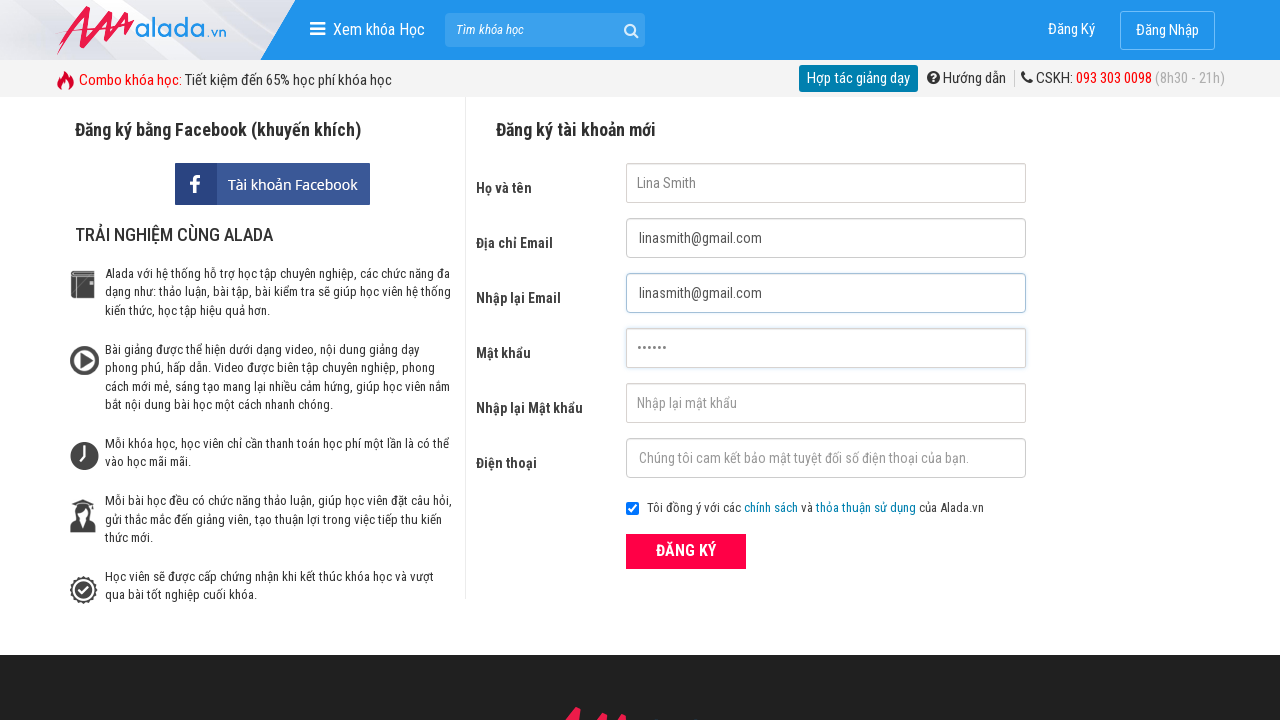

Filled confirm password field with '123456' on #txtCPassword
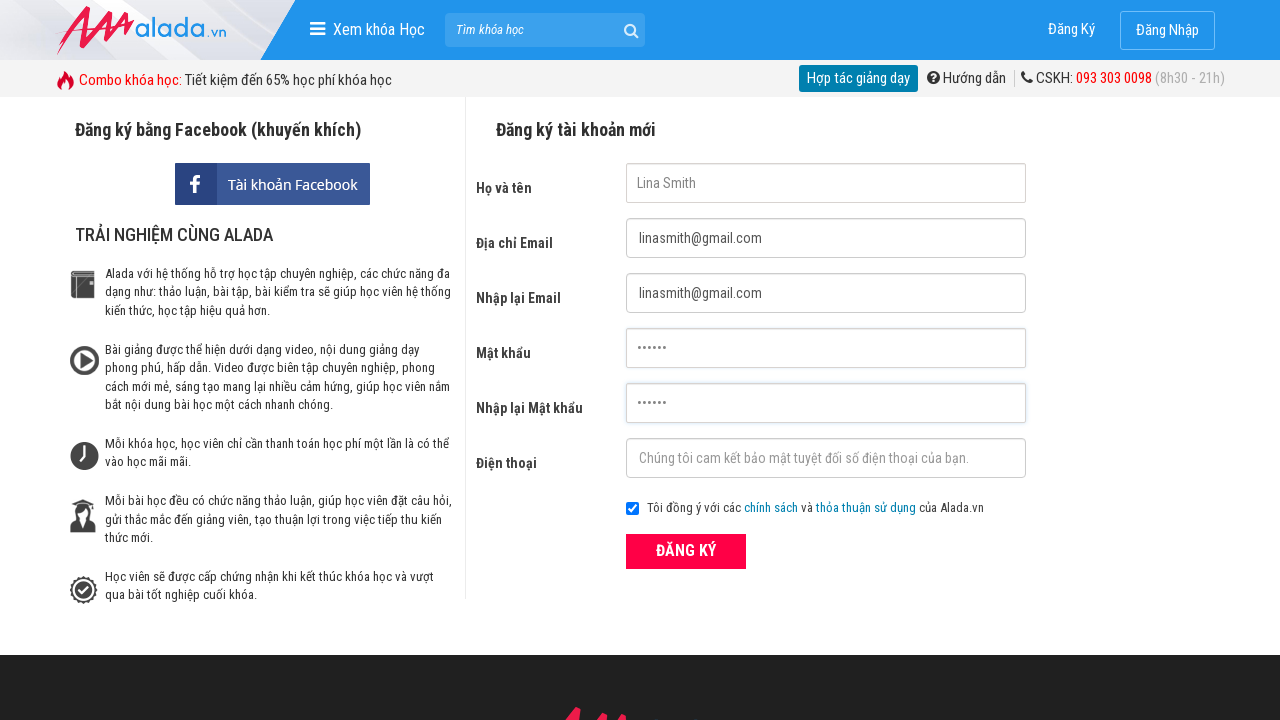

Filled phone field with '09876543' (too short - 8 characters) on #txtPhone
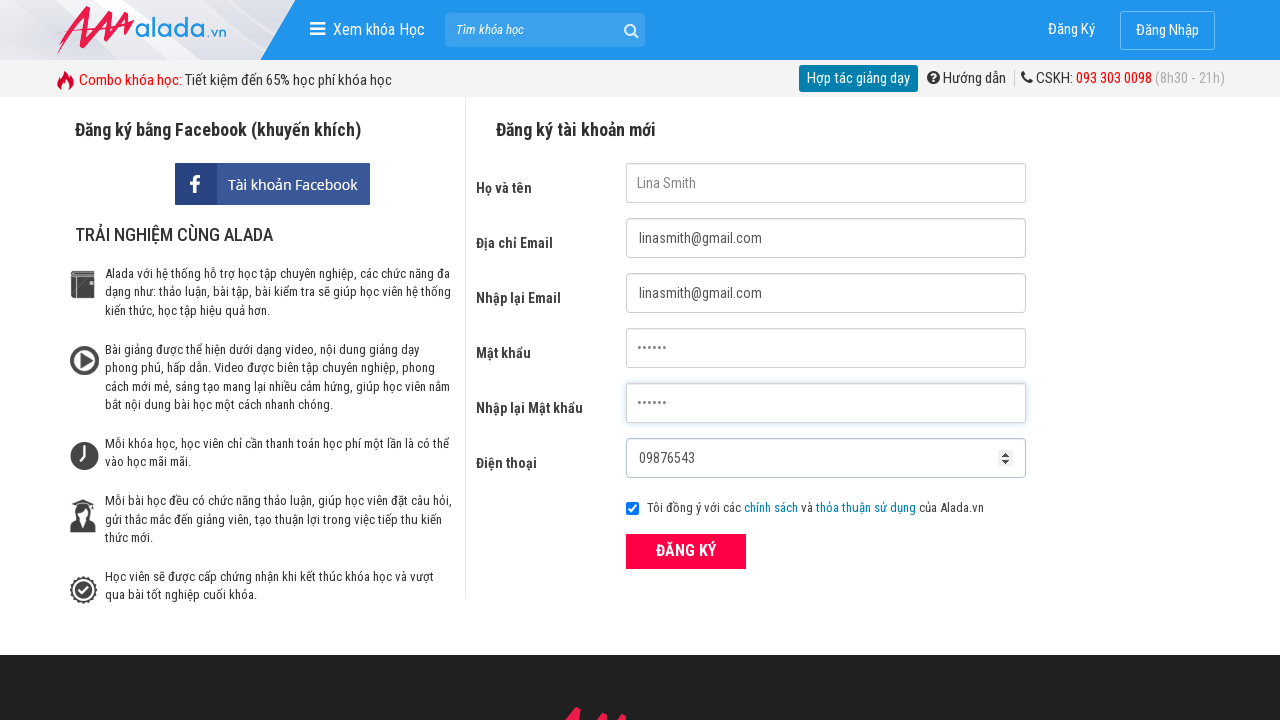

Clicked submit button to validate short phone number at (686, 551) on button[type='submit']
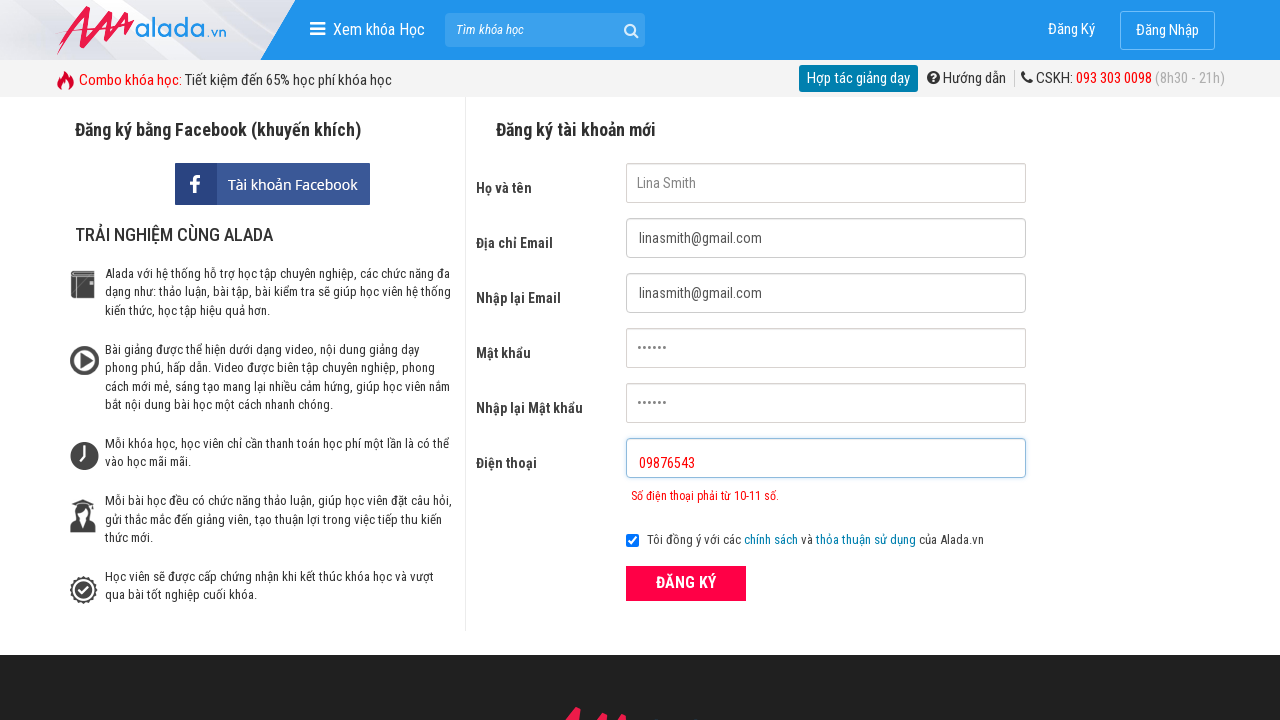

Phone error message displayed for too short number
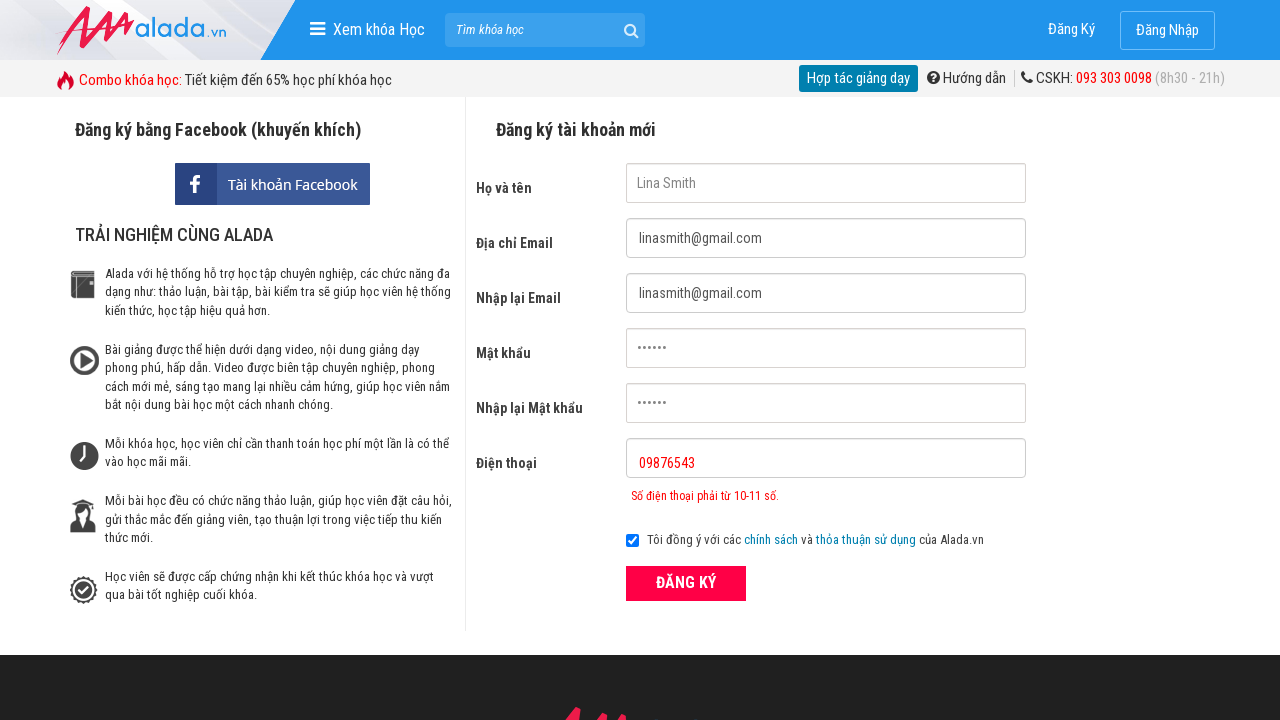

Cleared phone field on #txtPhone
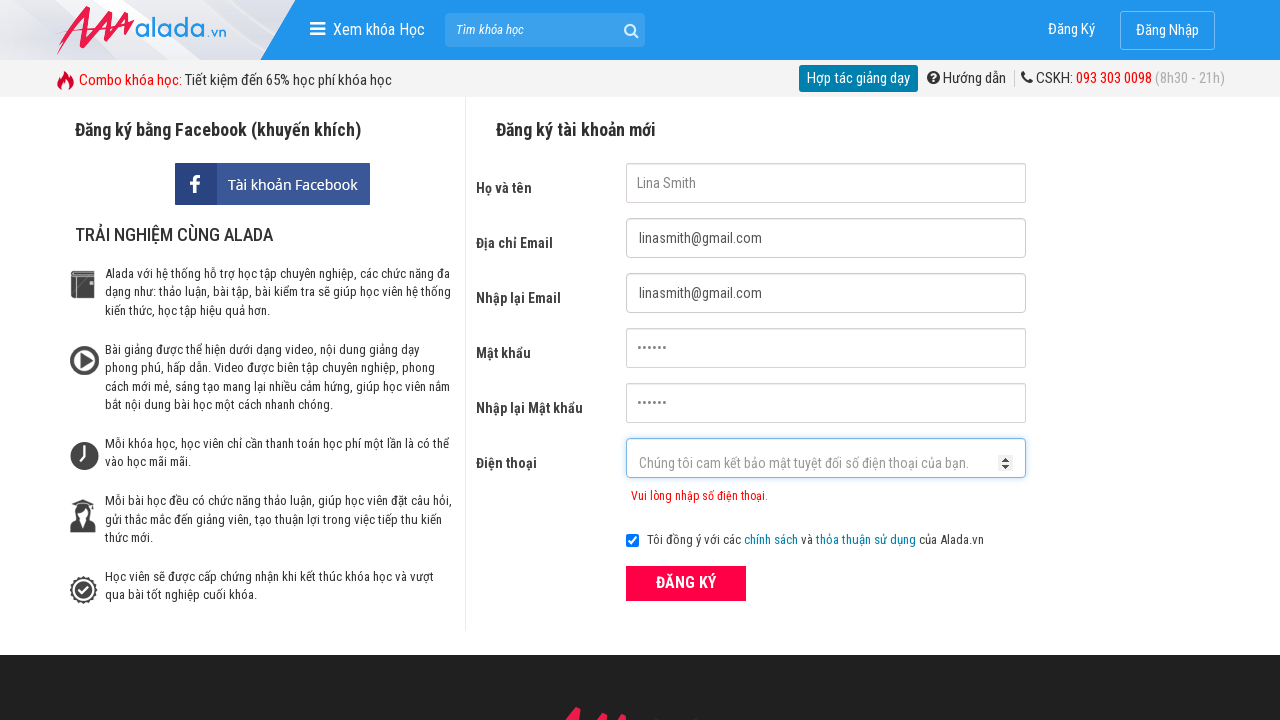

Filled phone field with '098765432110' (too long - 12 characters) on #txtPhone
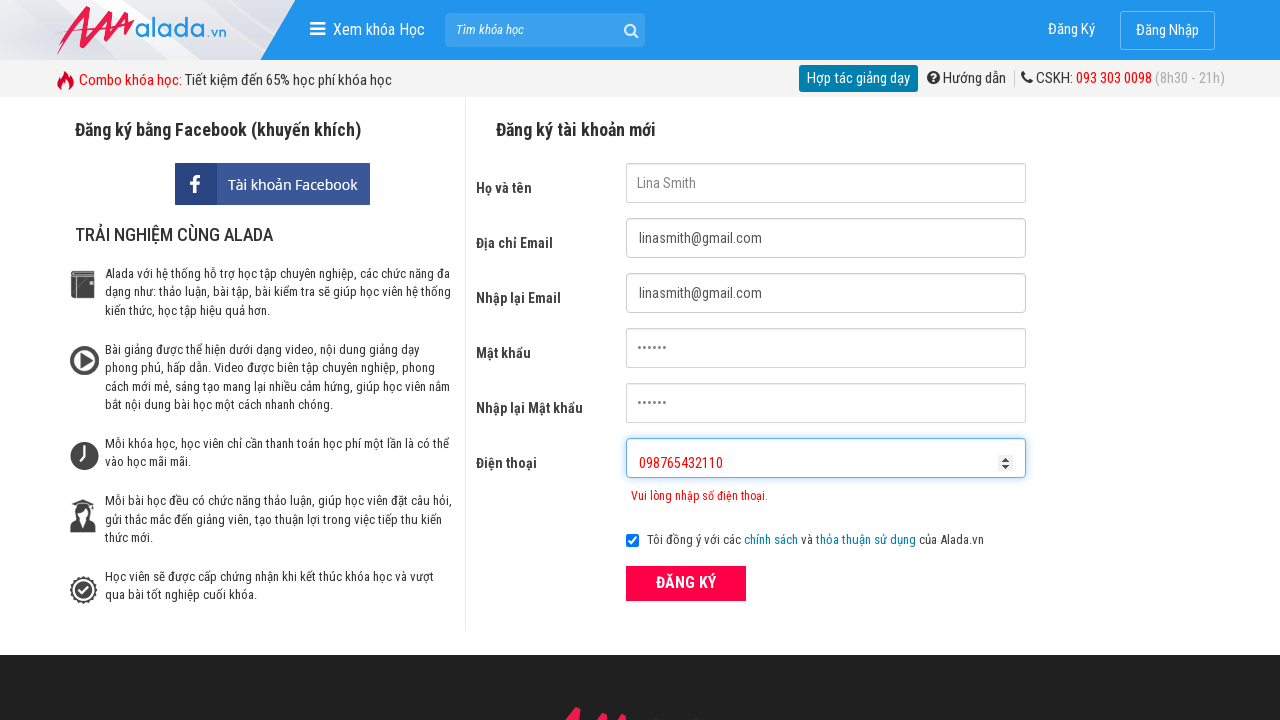

Clicked submit button to validate long phone number at (686, 583) on button[type='submit']
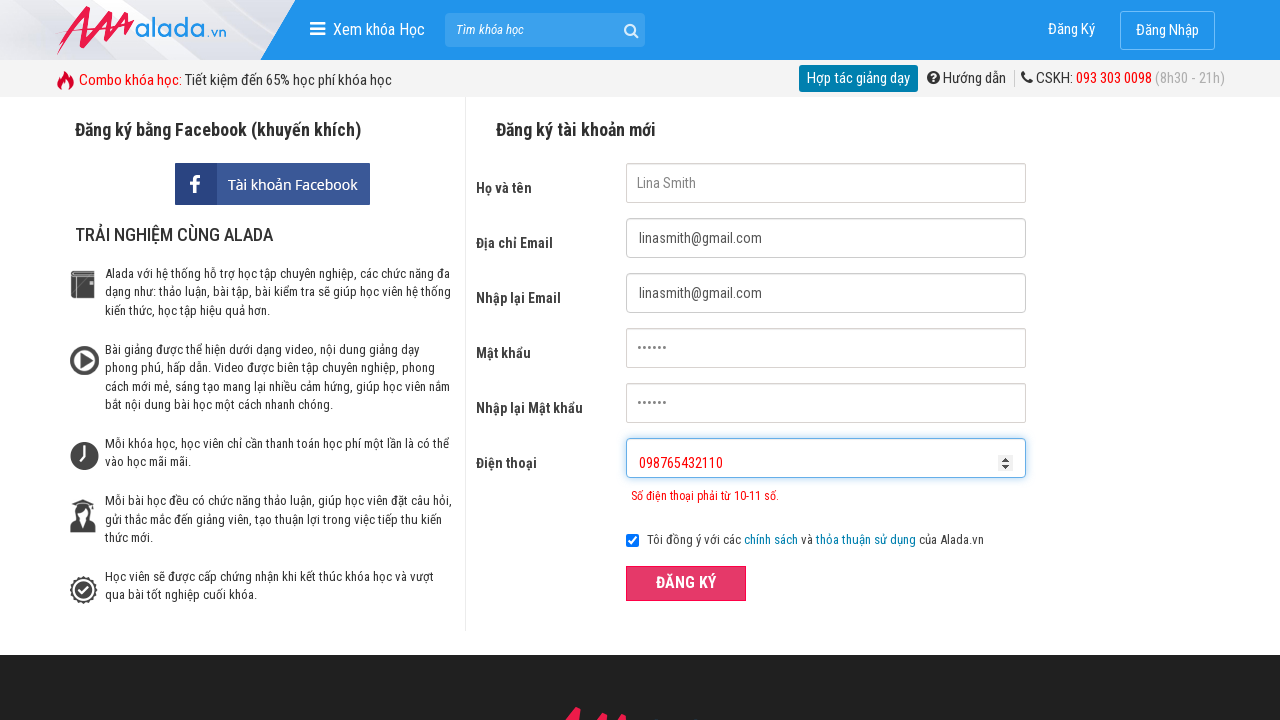

Phone error message displayed for too long number
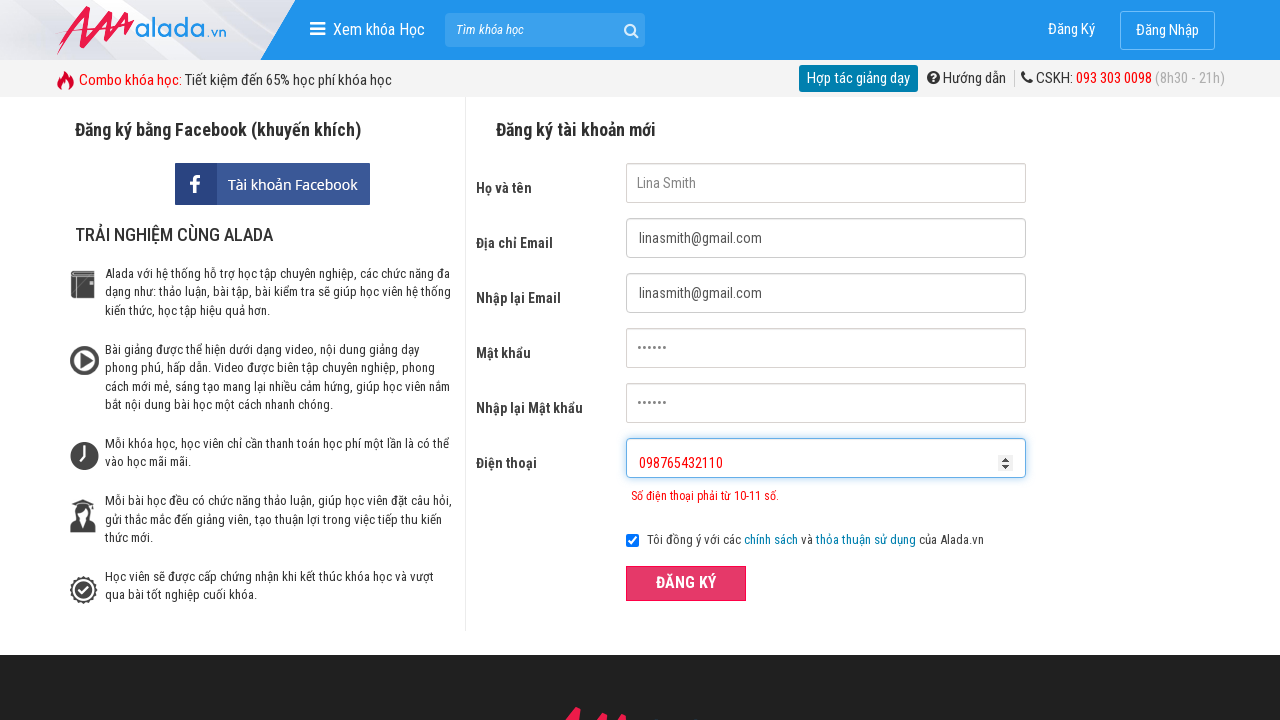

Cleared phone field on #txtPhone
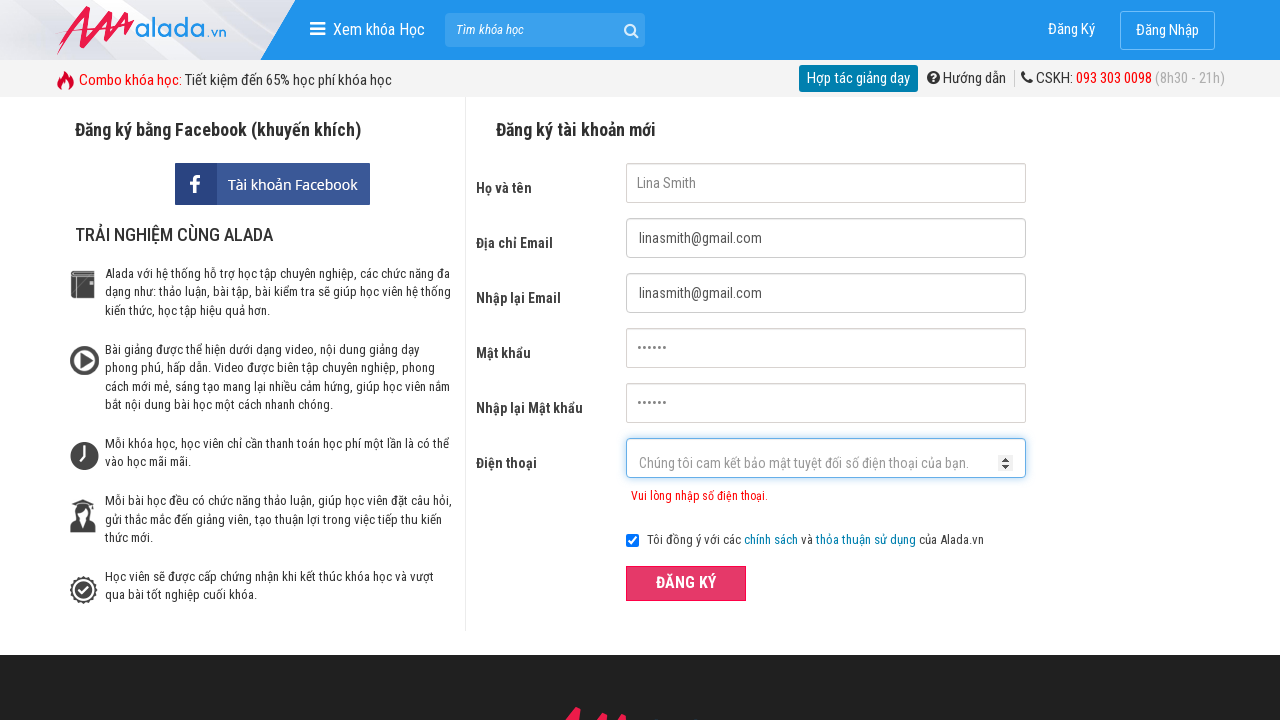

Filled phone field with '98765432110' (invalid prefix - should start with 0) on #txtPhone
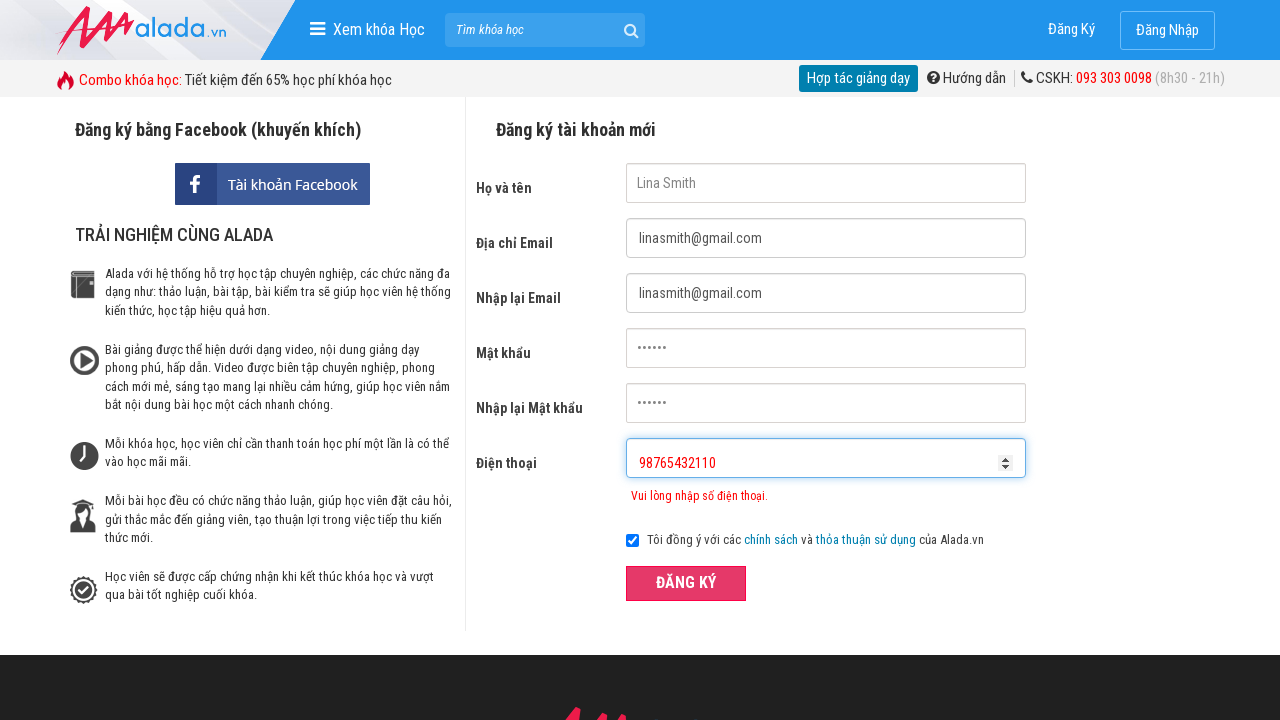

Clicked submit button to validate invalid prefix phone number at (686, 583) on button[type='submit']
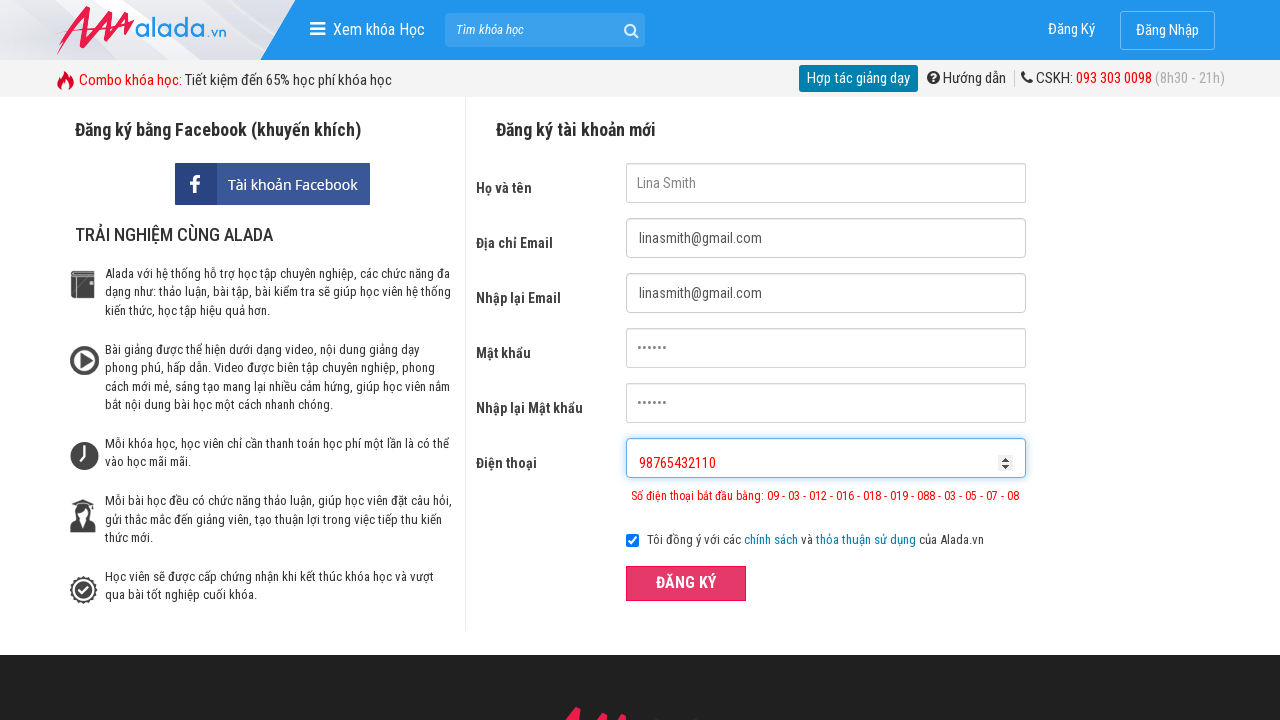

Phone error message displayed for invalid prefix
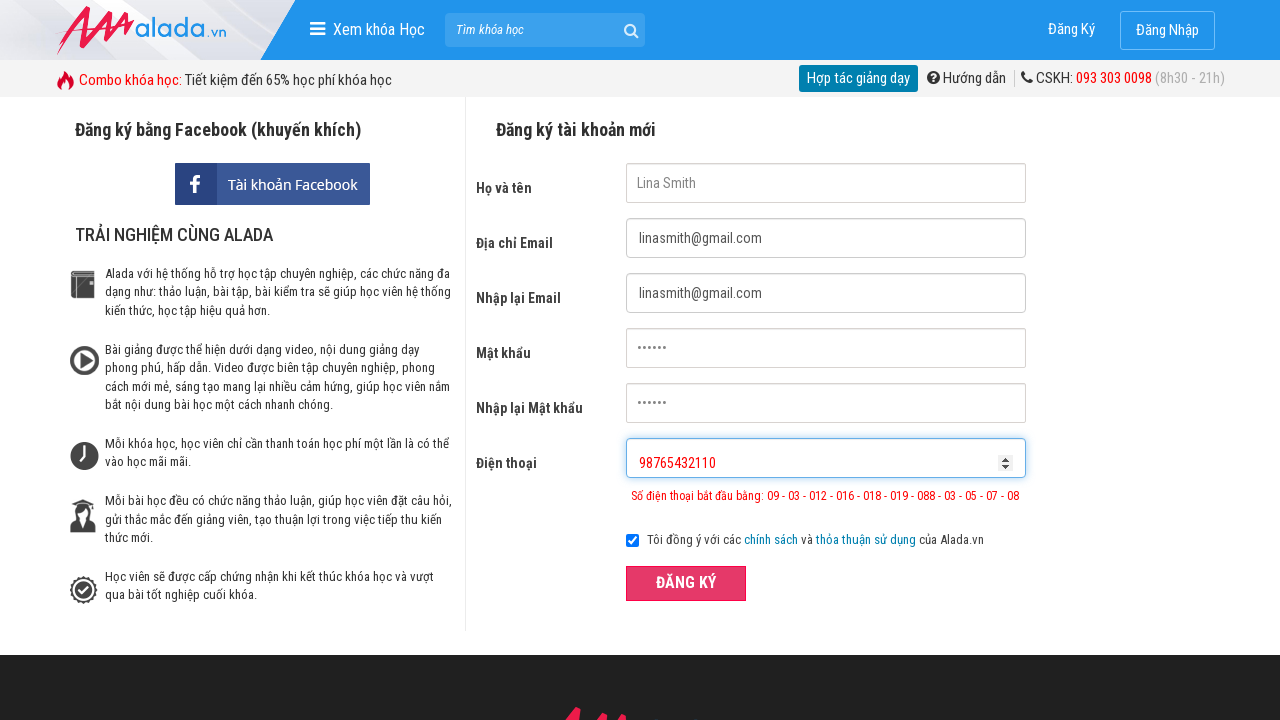

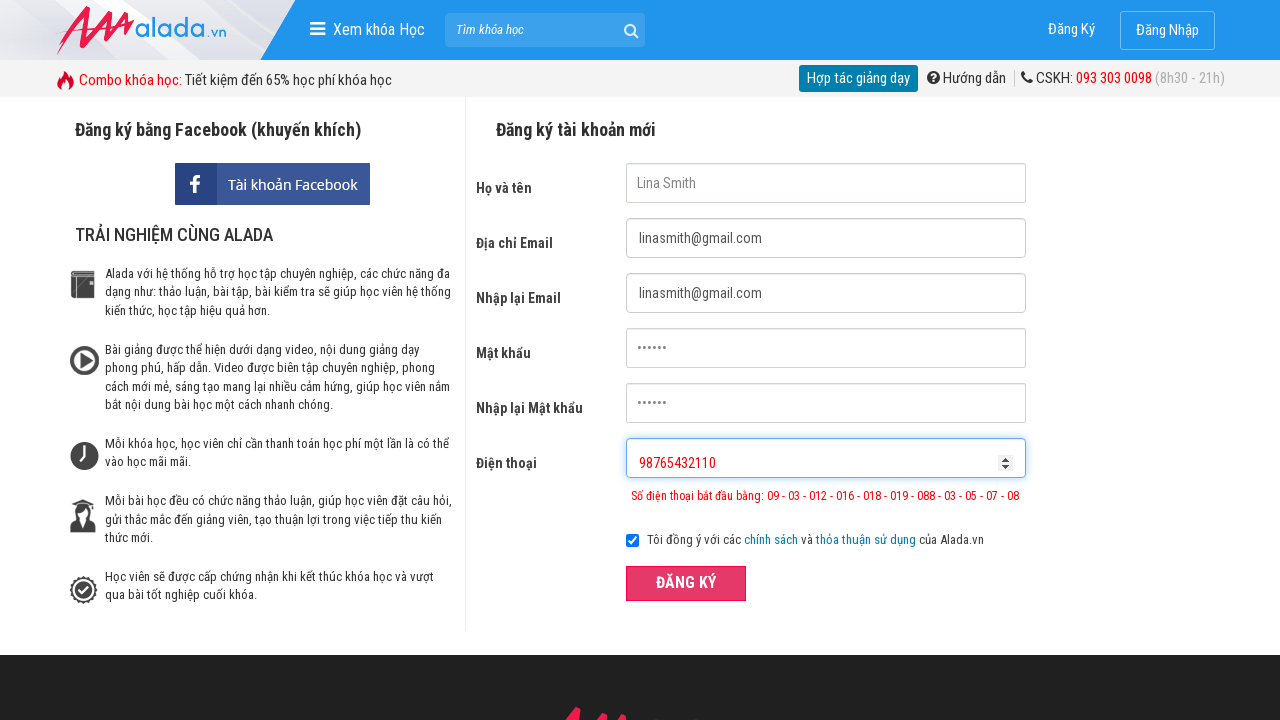